Searches through a table to find and extract the price for a specific book title

Starting URL: https://testautomationpractice.blogspot.com/

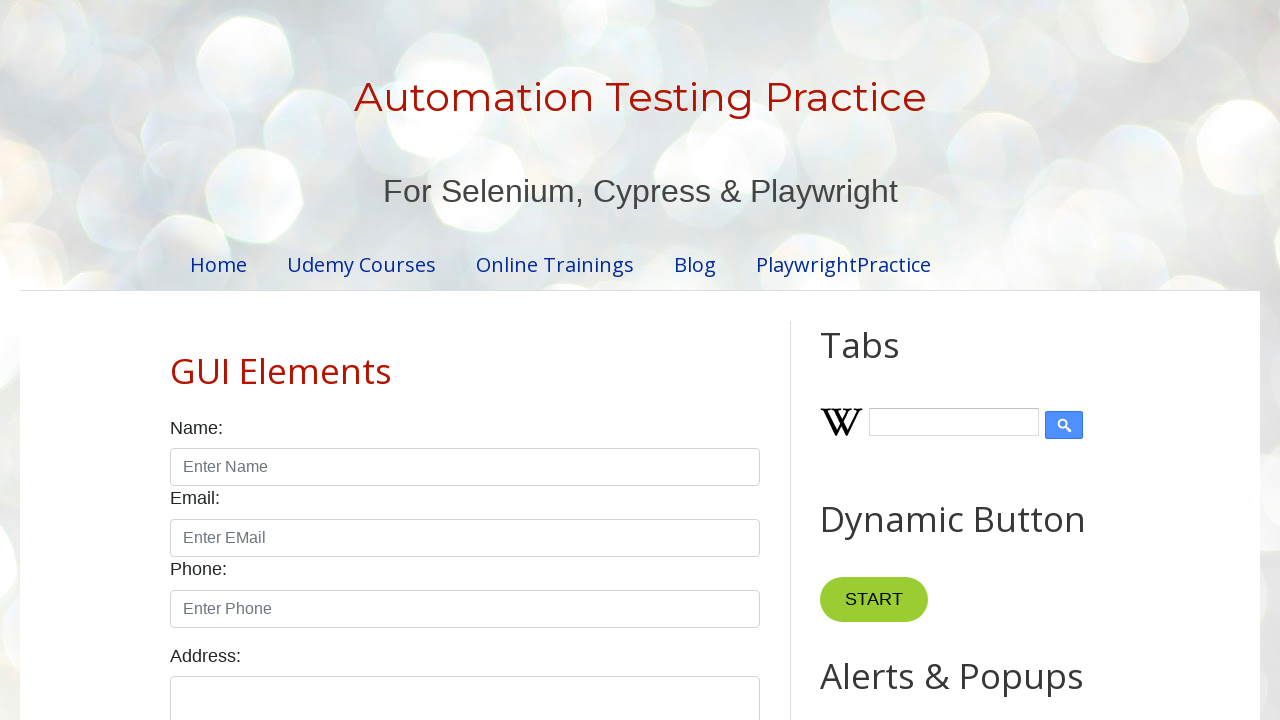

Navigated to test automation practice website
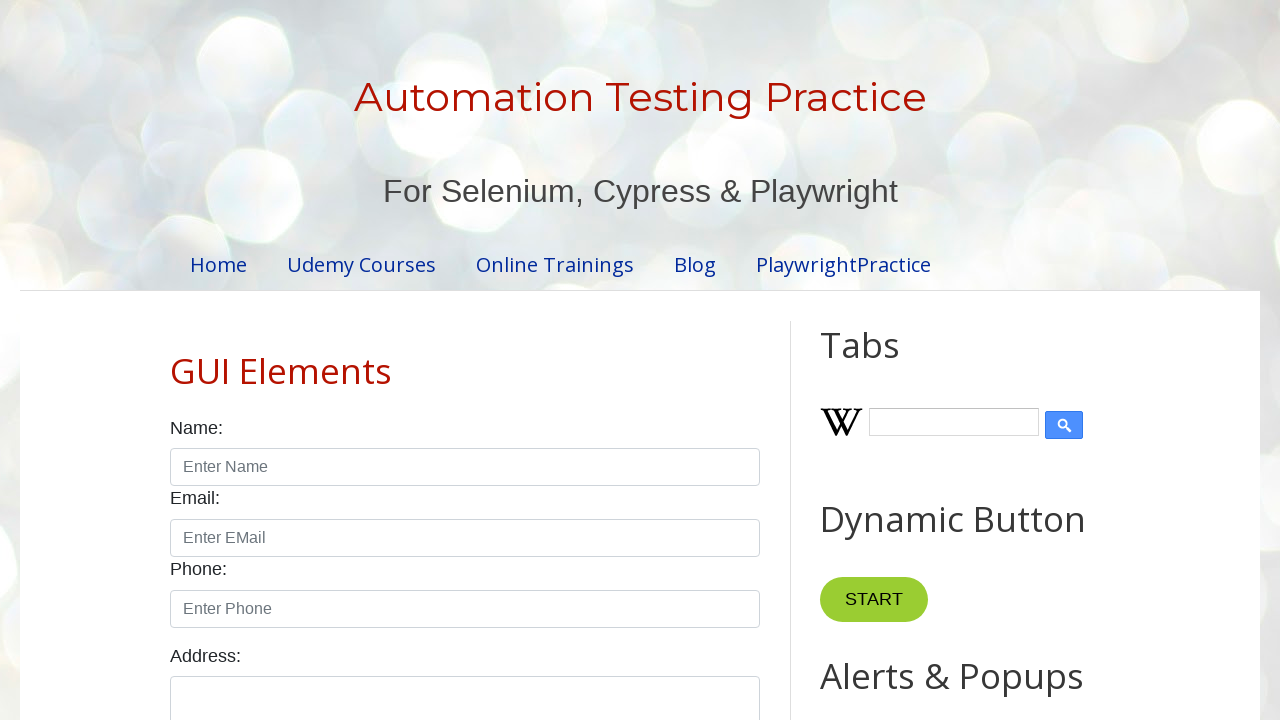

Located all book title elements in the table
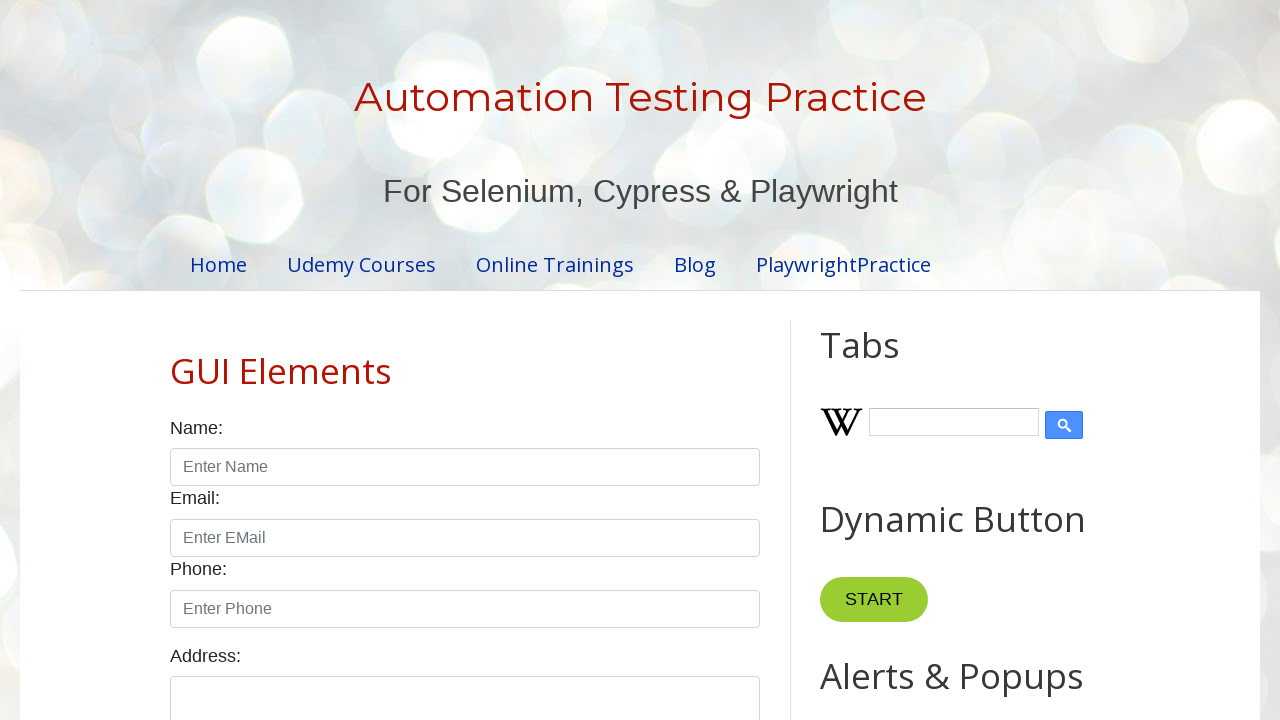

Located all price elements in the table
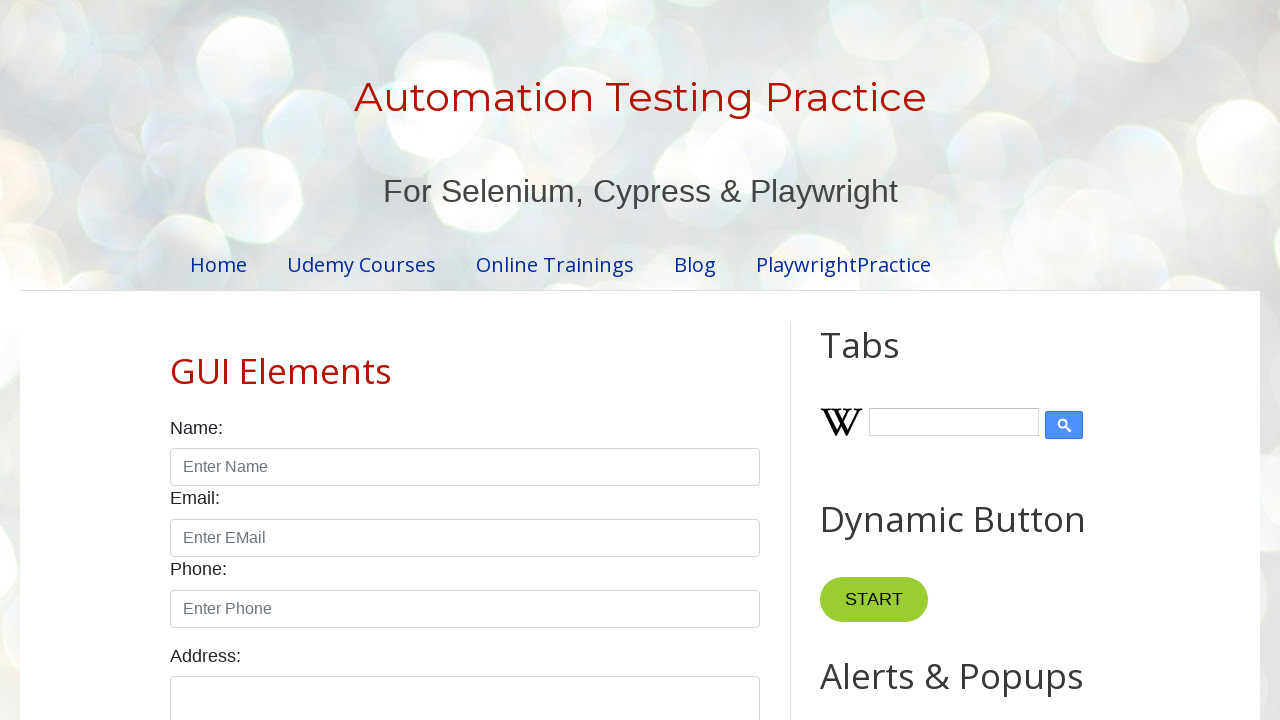

Found 'Master in Selenium' book with price: 3000
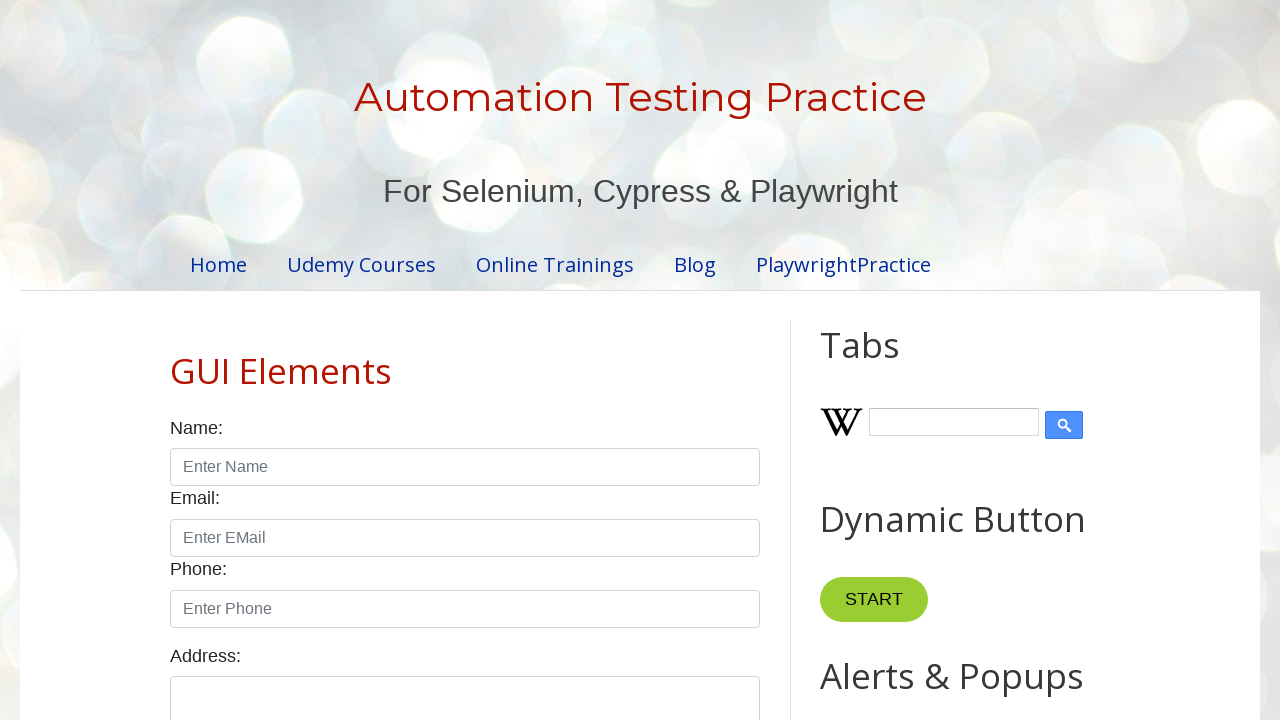

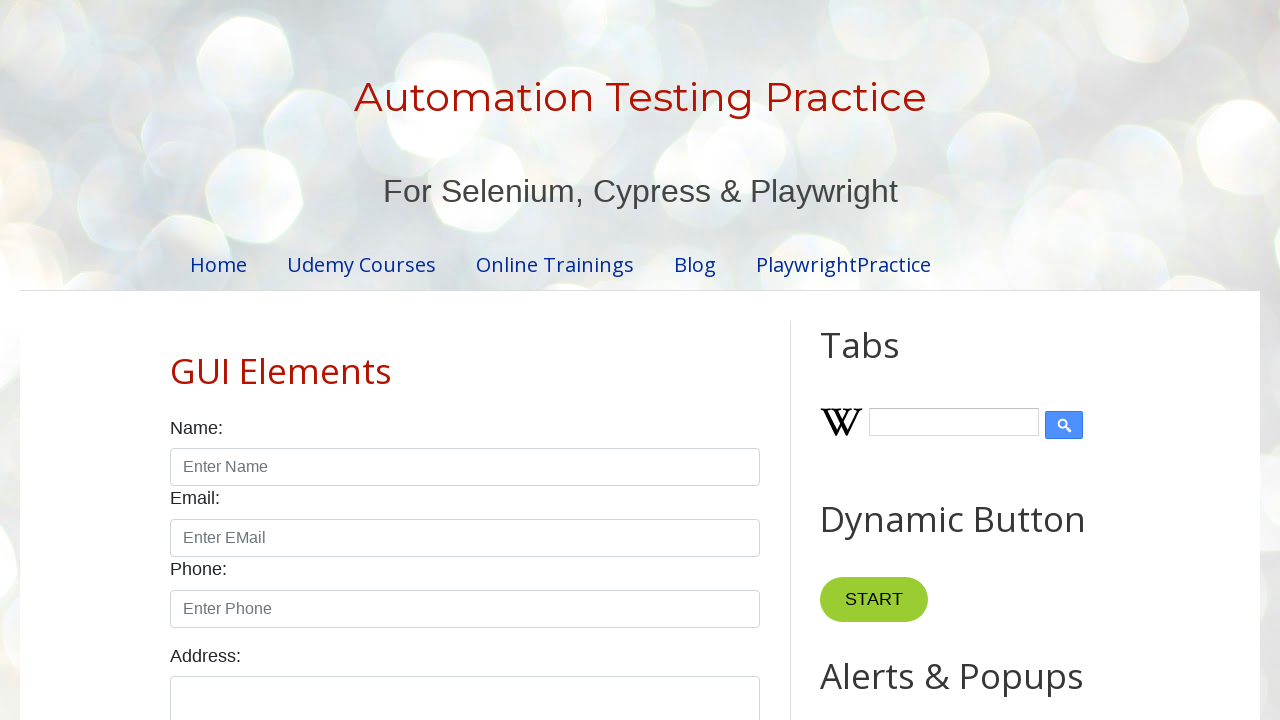